Tests adding a product to the shopping cart on BrowserStack demo site, verifies the cart opens and the product in the cart matches the product selected from the main page

Starting URL: https://www.bstackdemo.com

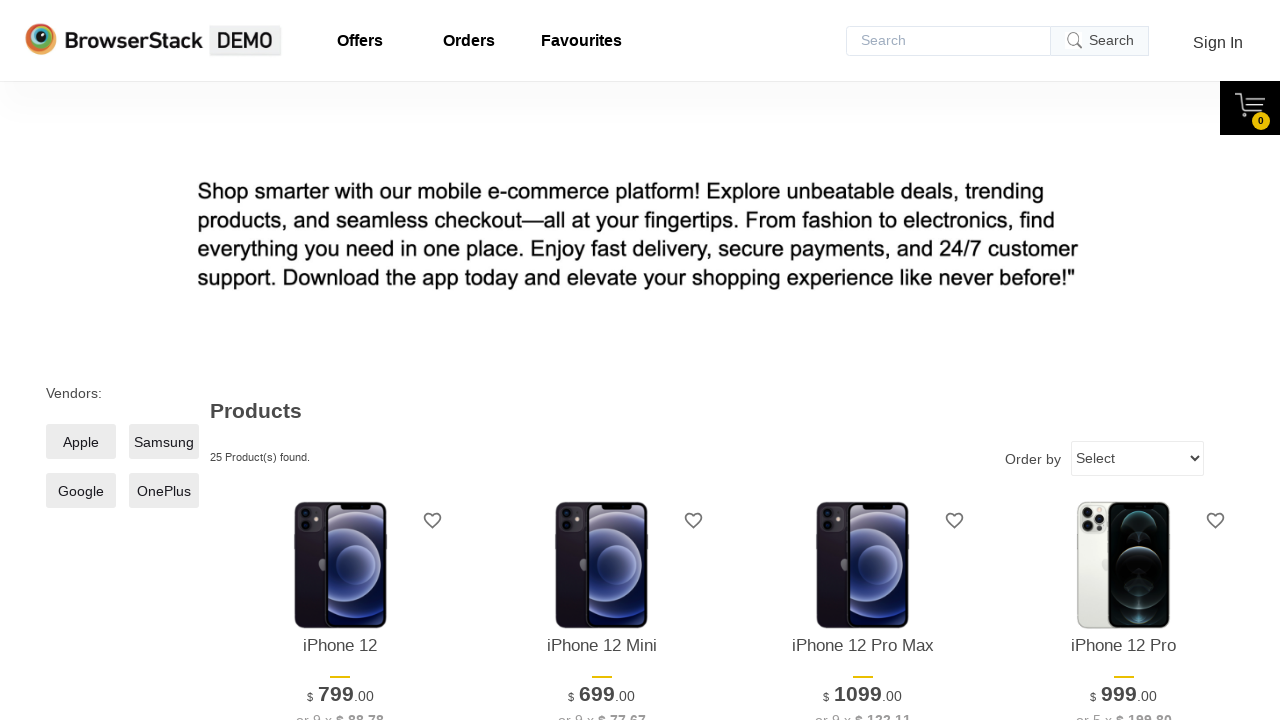

Waited for first product to load
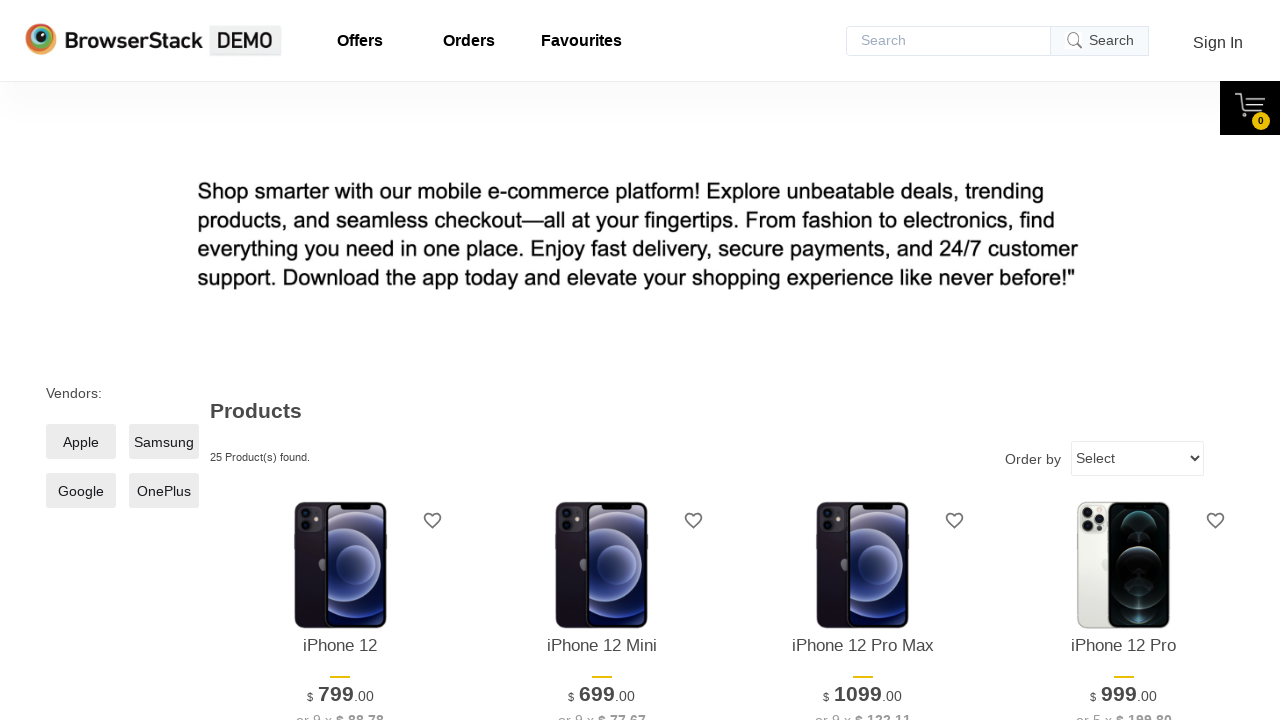

Extracted product name from main page: 'iPhone 12'
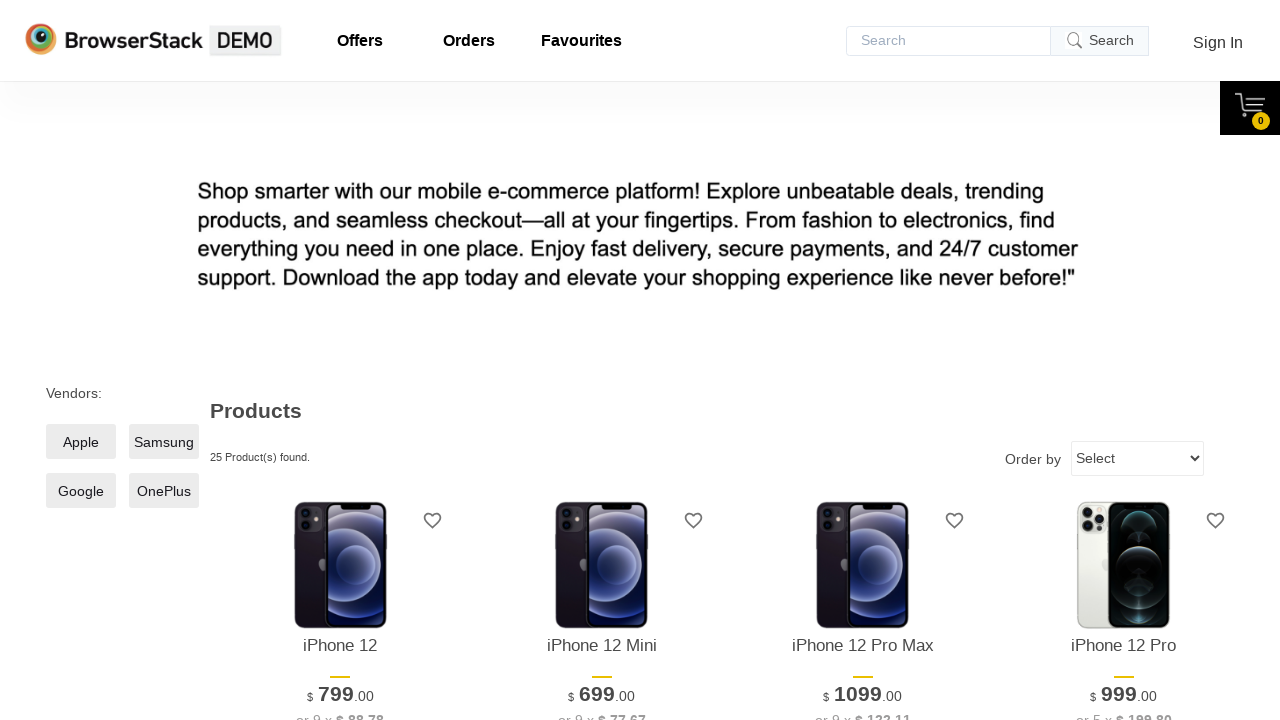

Clicked 'Add to Cart' button for first product at (340, 361) on xpath=//*[@id='1']/div[4]
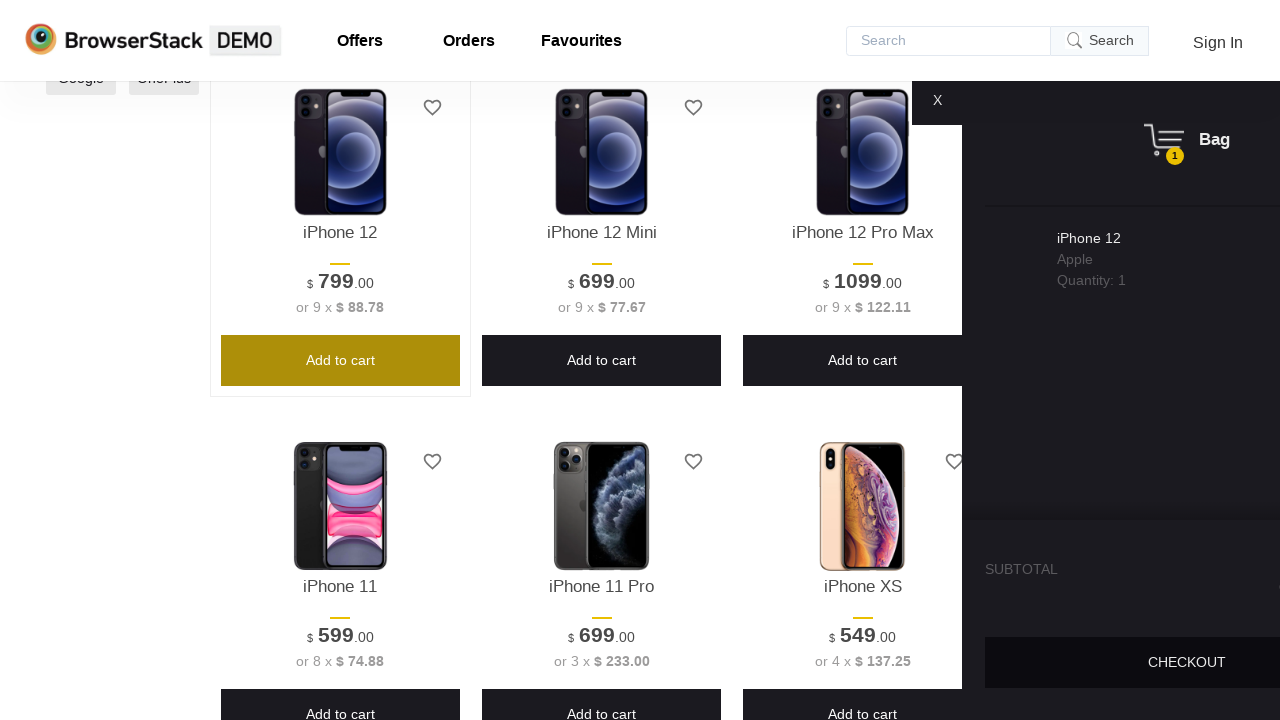

Waited for shopping cart to appear
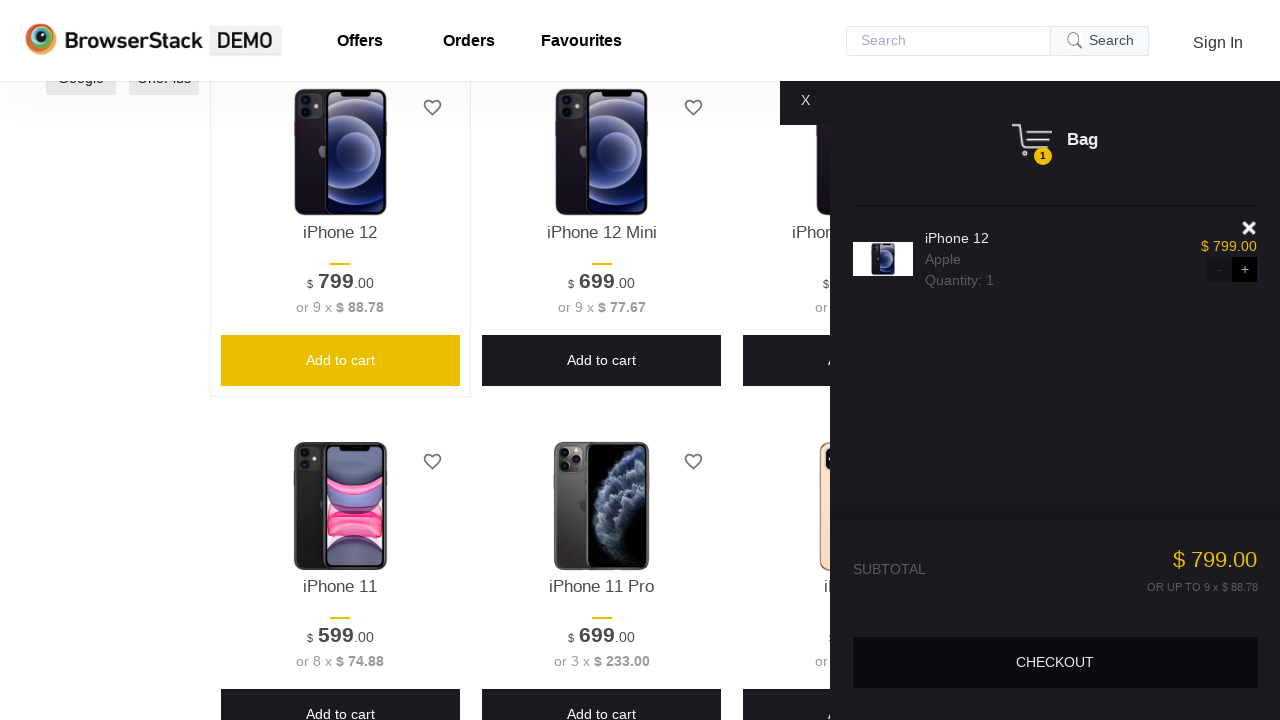

Verified that shopping cart is visible on screen
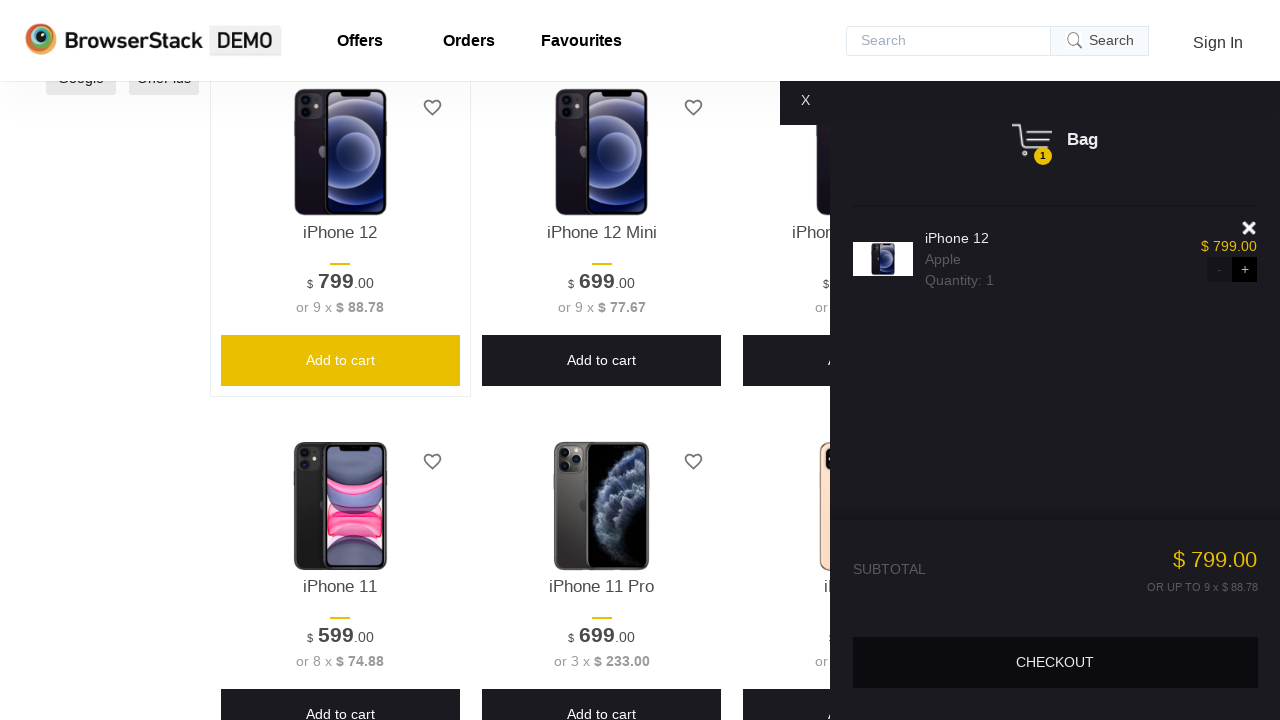

Extracted product name from shopping cart: 'iPhone 12'
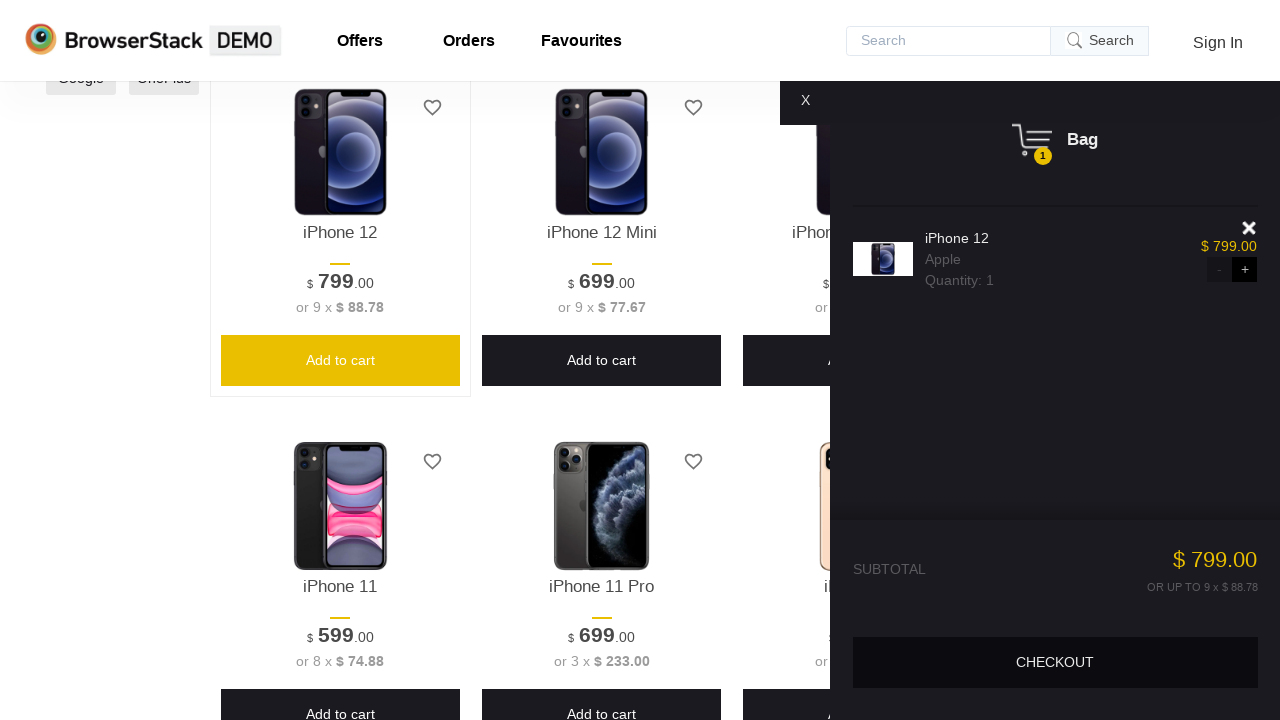

Verified that product in cart matches product selected from main page
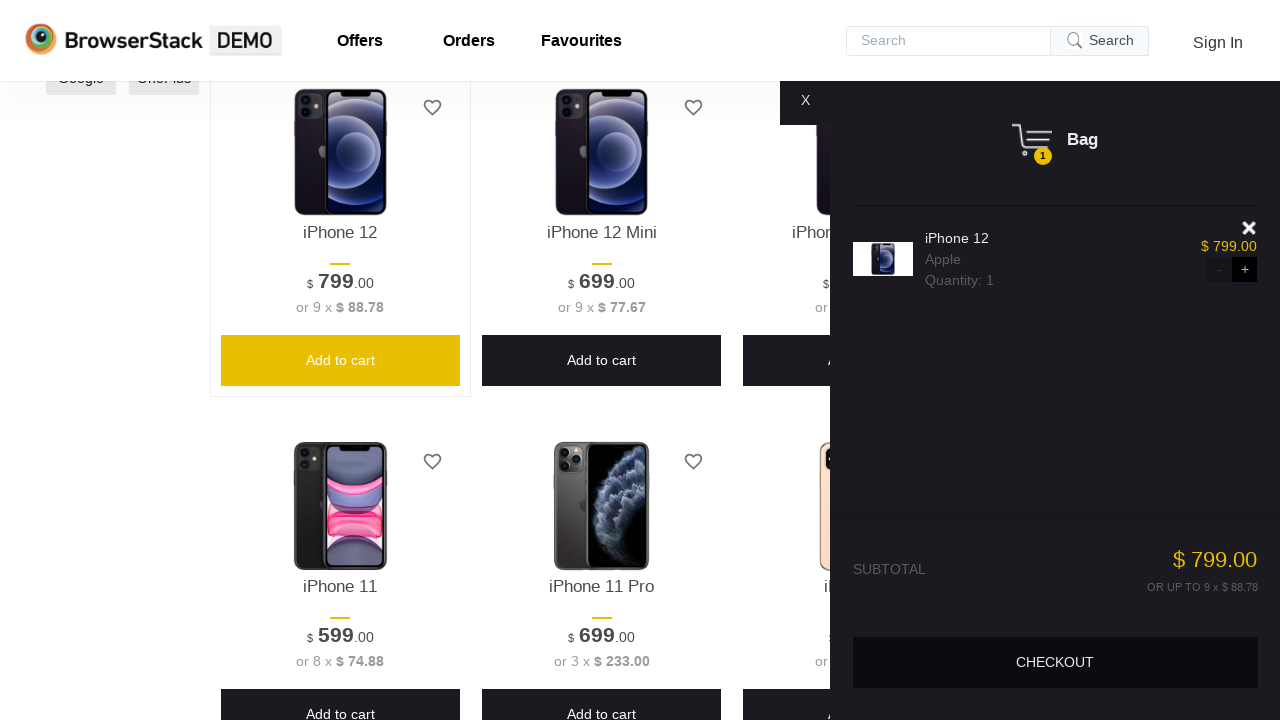

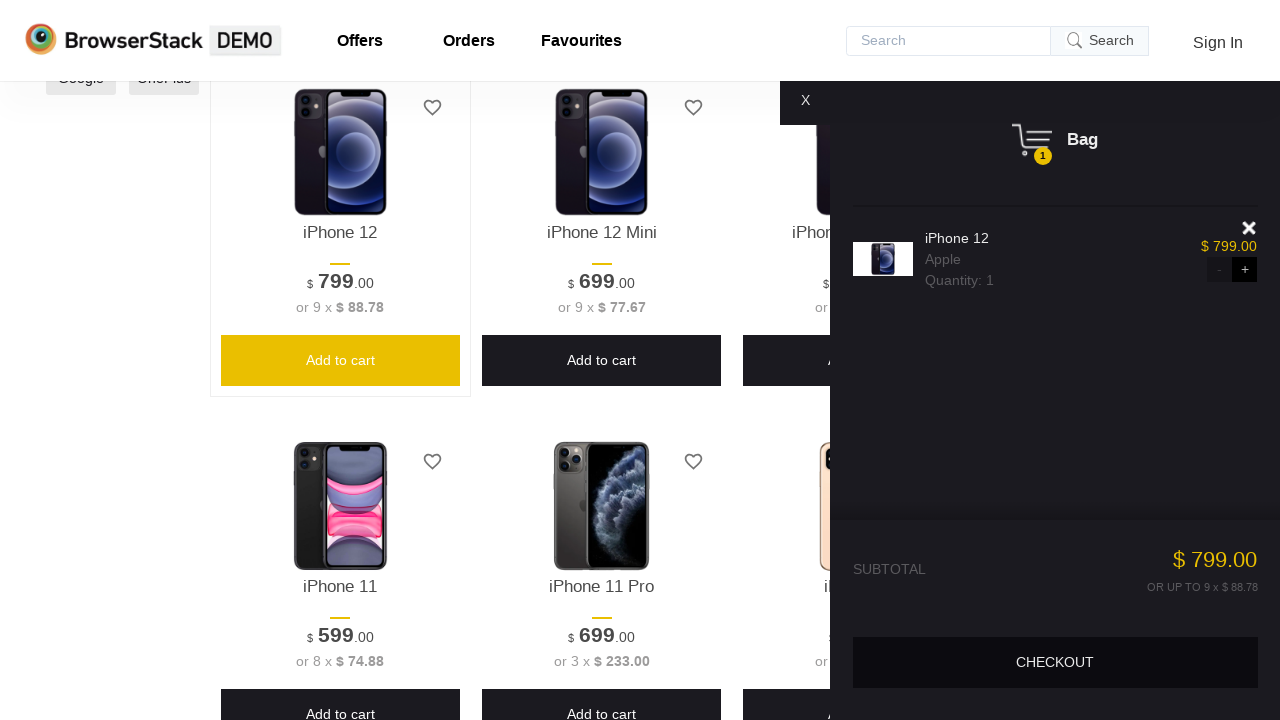